Tests right-click functionality on a button element by performing a context click action

Starting URL: https://demoqa.com/buttons

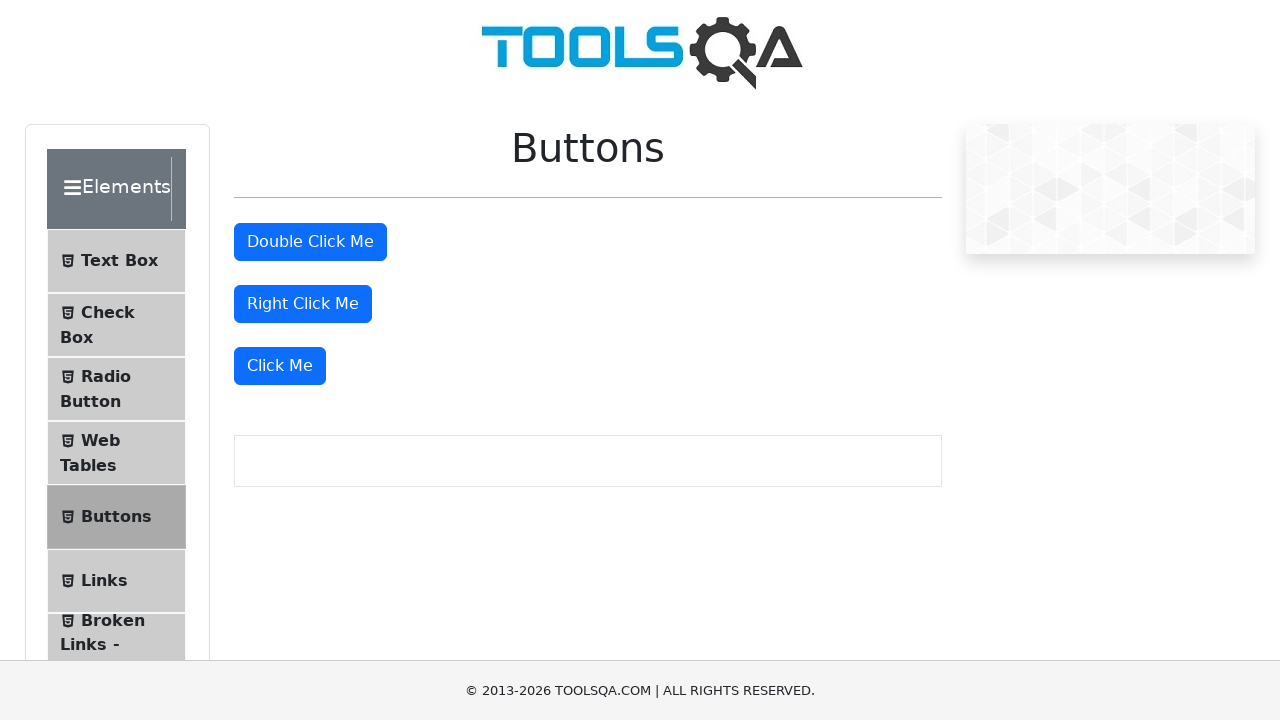

Navigated to https://demoqa.com/buttons
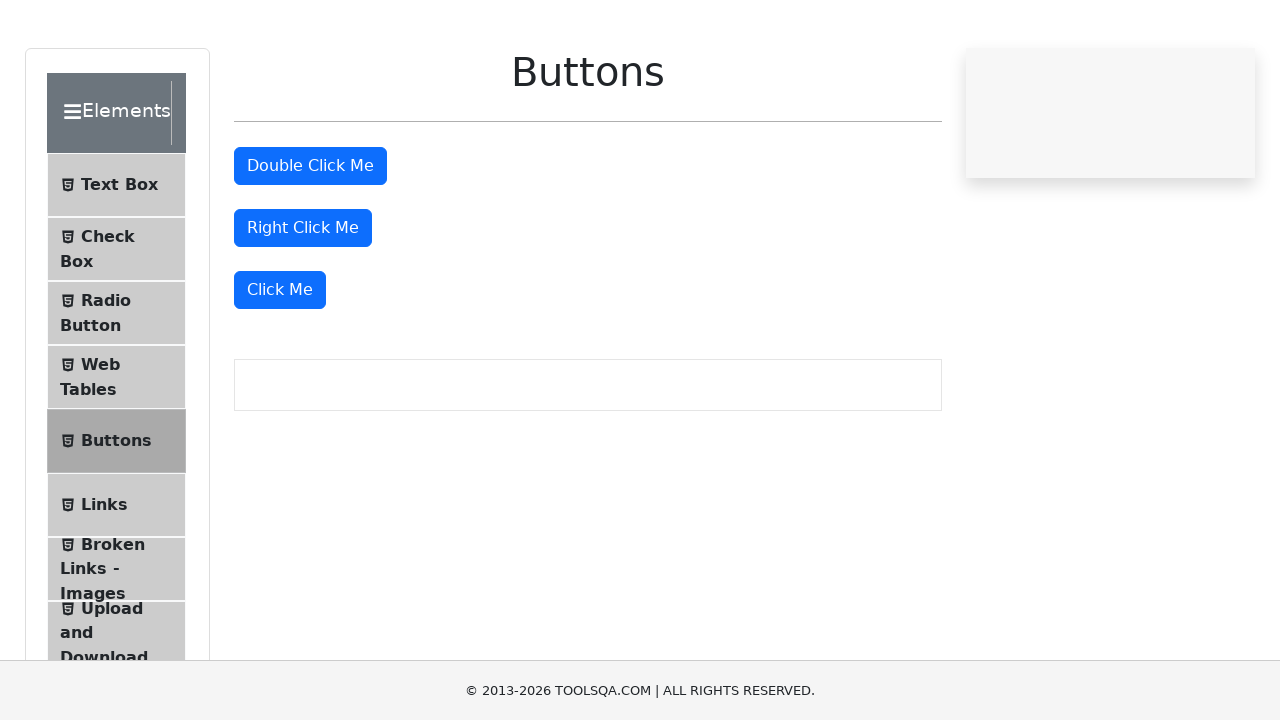

Right-clicked on the right click button at (303, 304) on #rightClickBtn
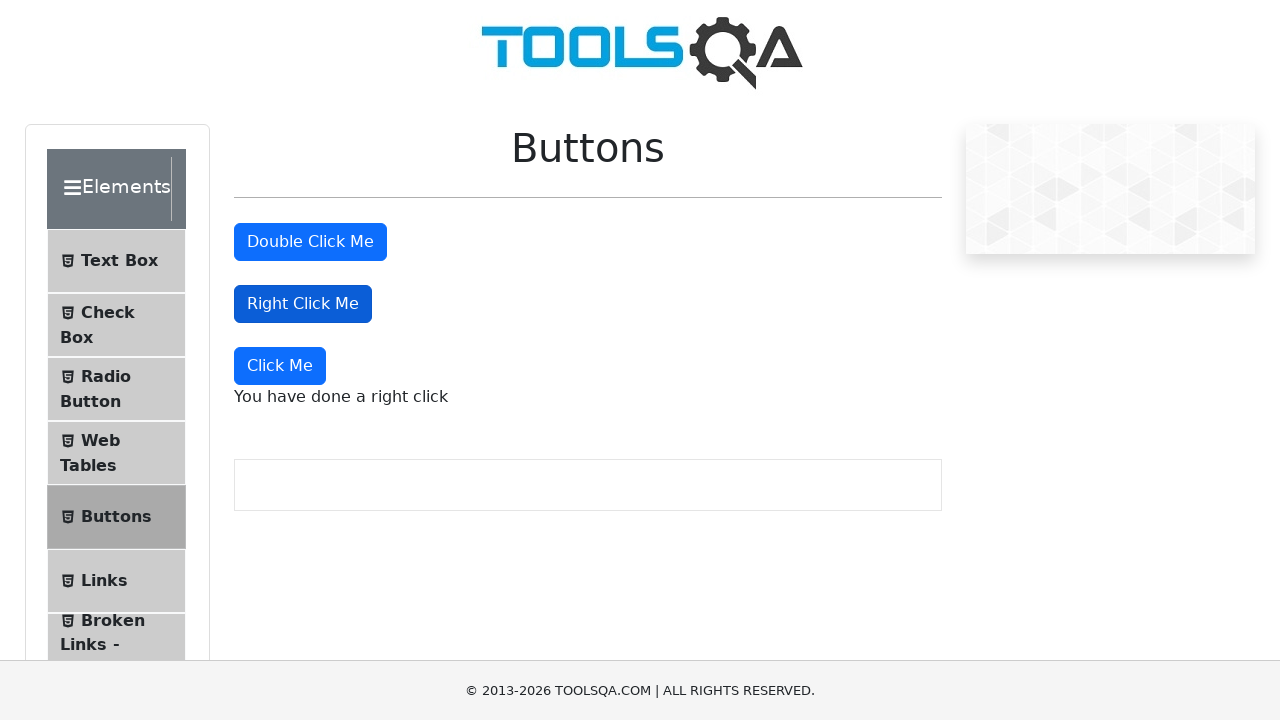

Right-click context message appeared
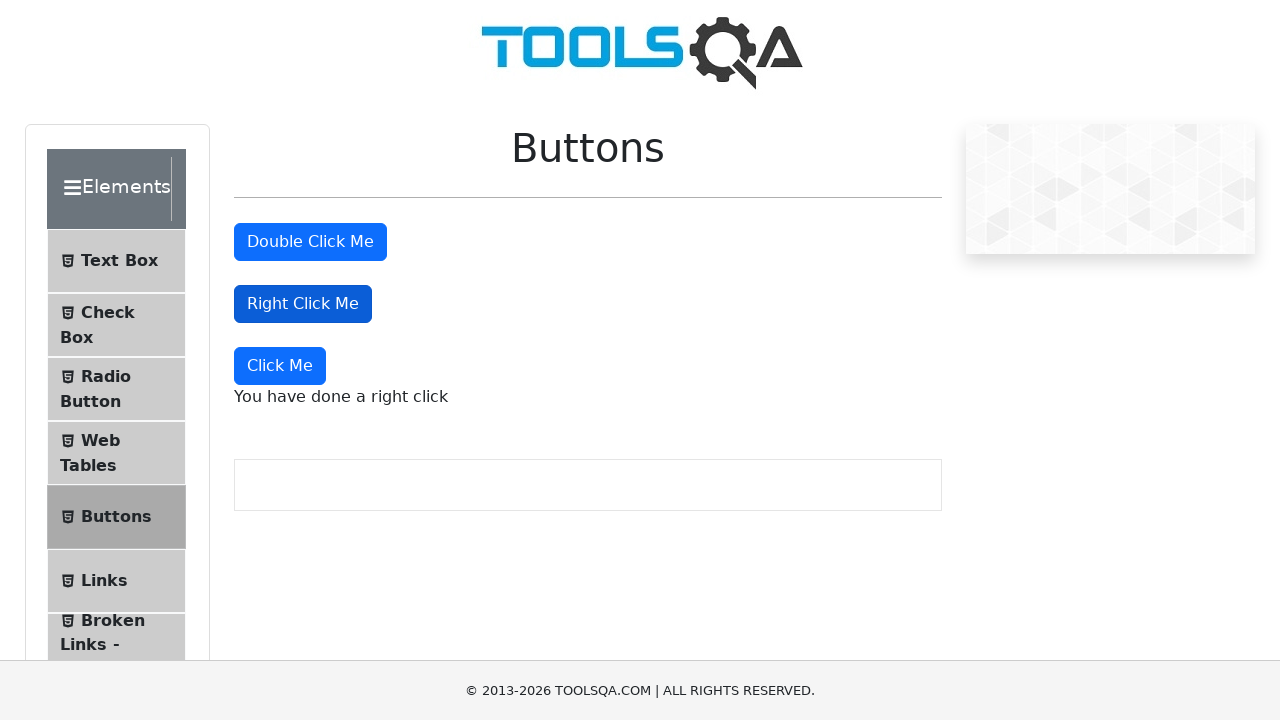

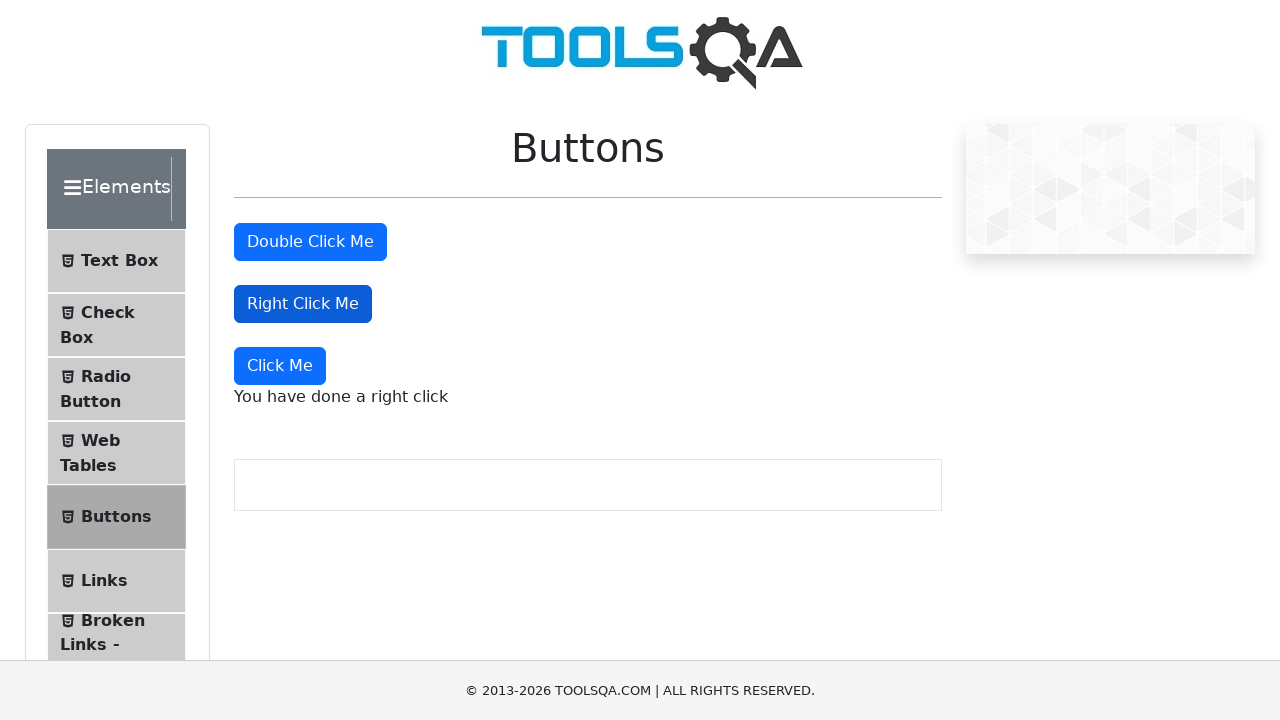